Tests adding a new customer account through the bank manager interface by filling in customer details and handling the confirmation alert

Starting URL: https://www.globalsqa.com/angularJs-protractor/BankingProject/#/login

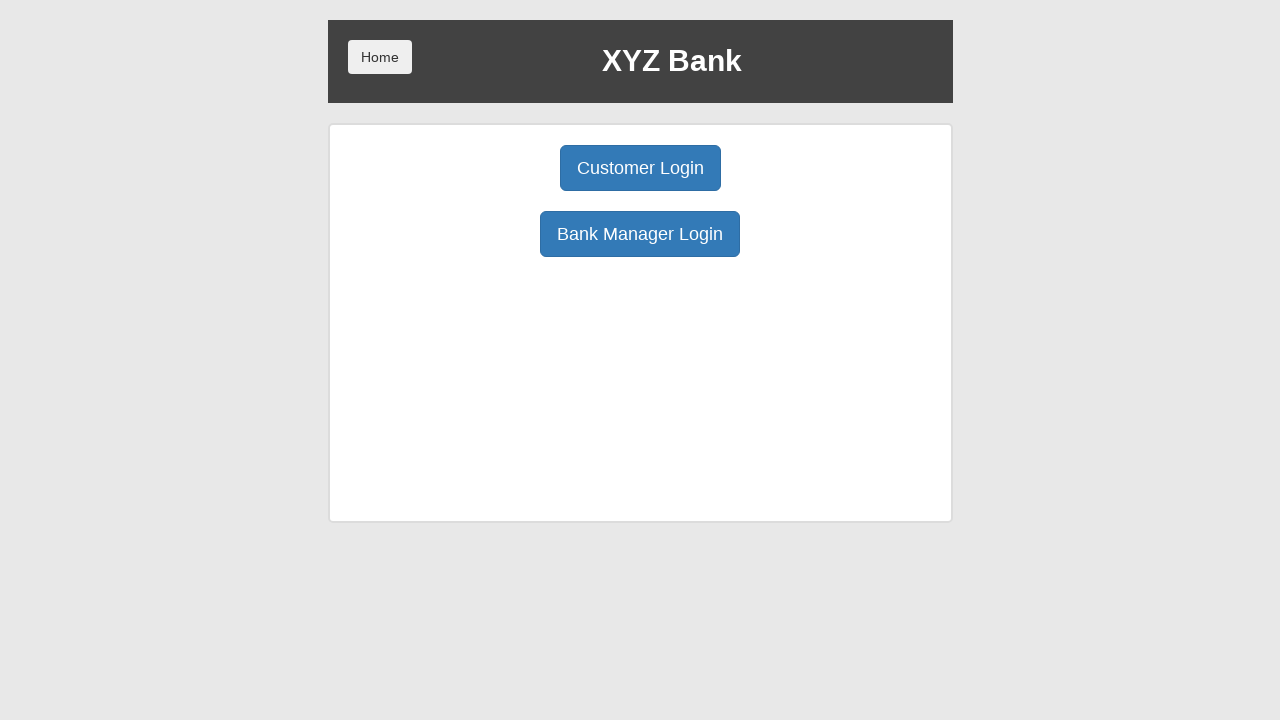

Clicked Bank Manager Login button at (640, 234) on button[ng-click='manager()']
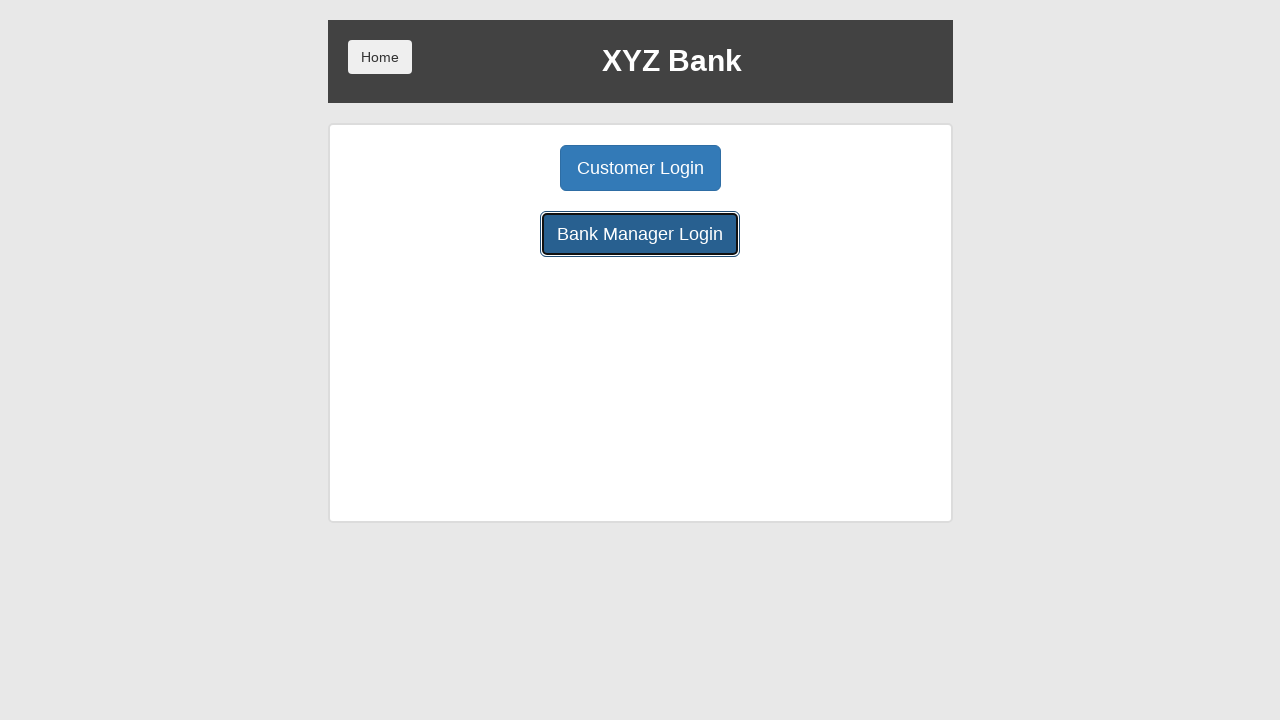

Clicked Add Customer option at (502, 168) on button[ng-click='addCust()']
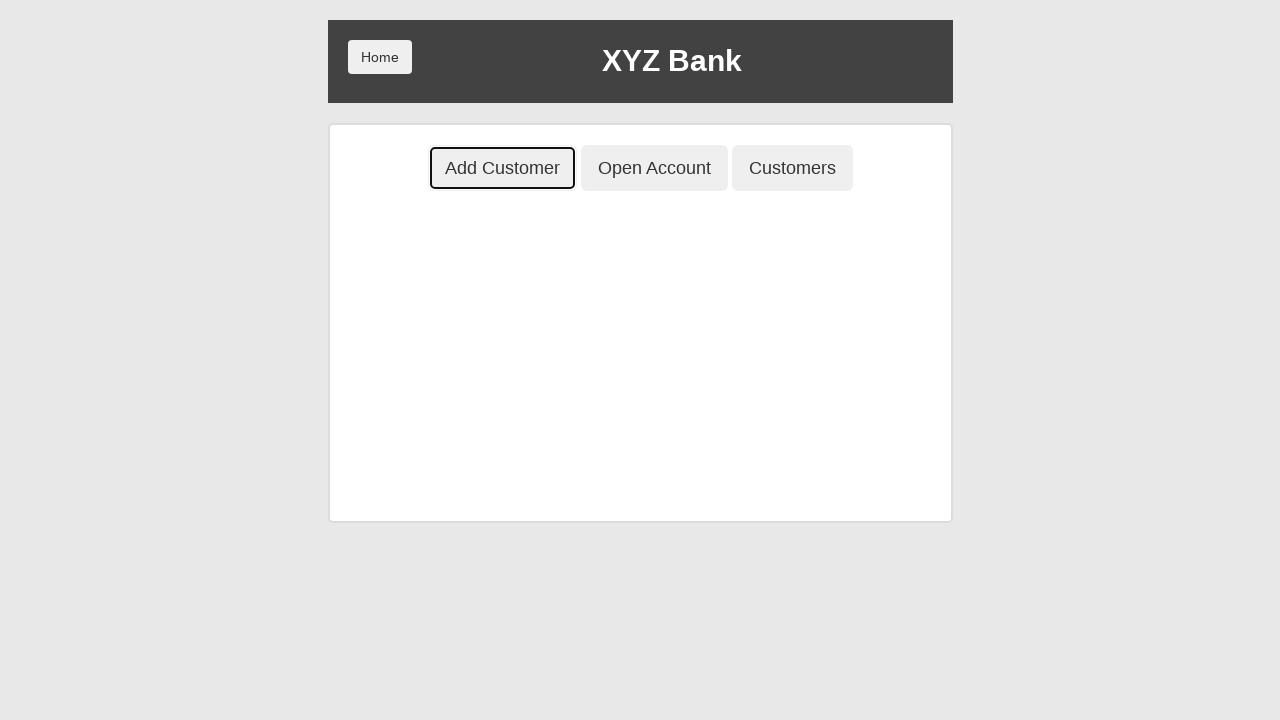

Filled first name field with 'John' on input[ng-model='fName']
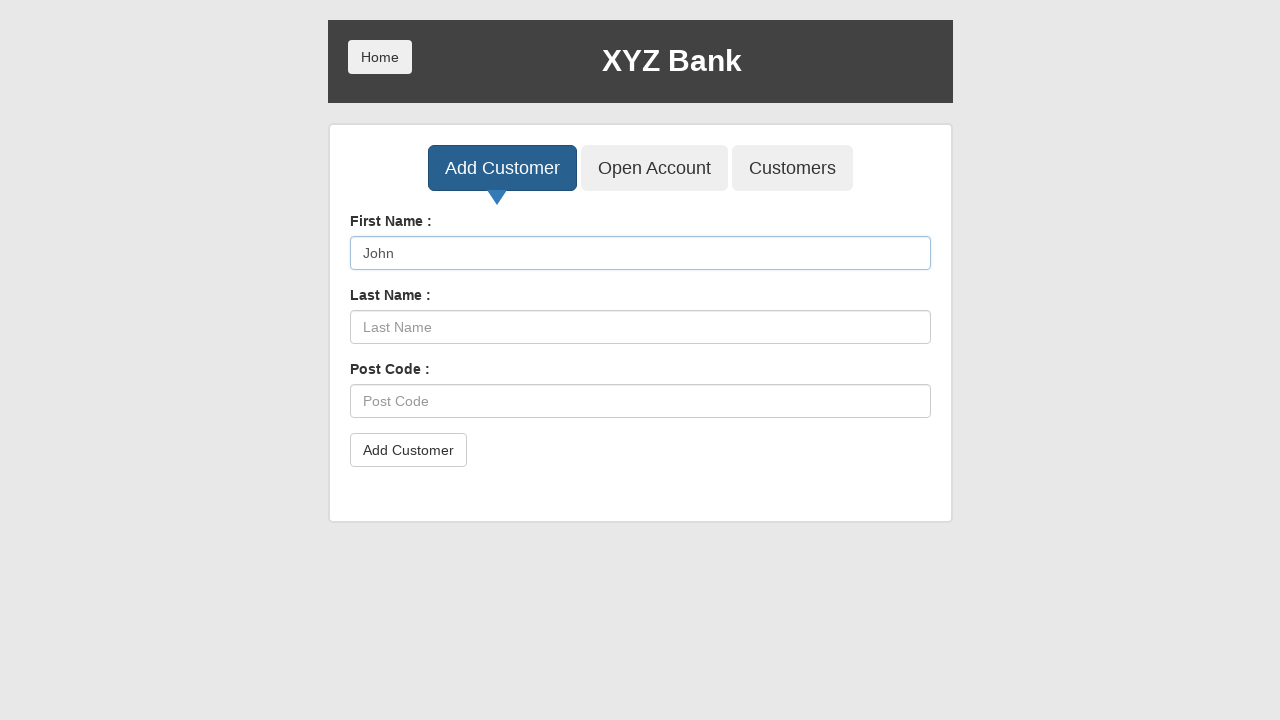

Filled last name field with 'Smith' on input[ng-model='lName']
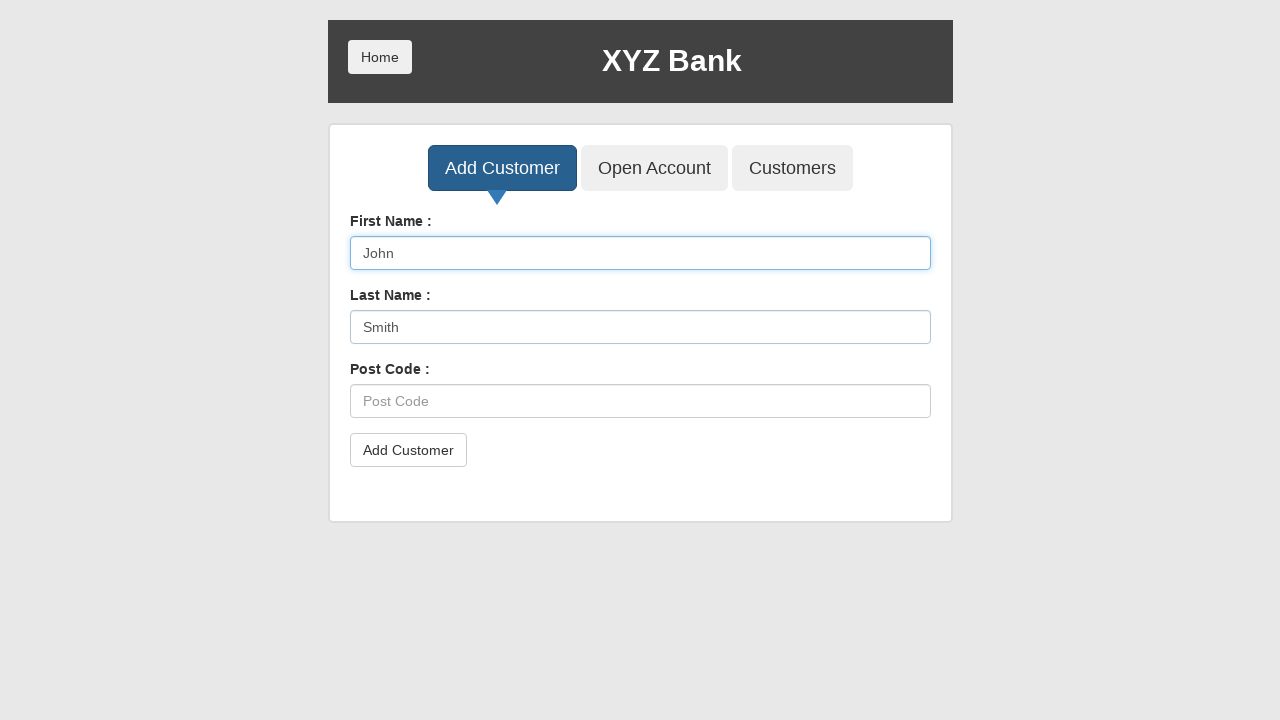

Filled postal code field with '12345' on input[ng-model='postCd']
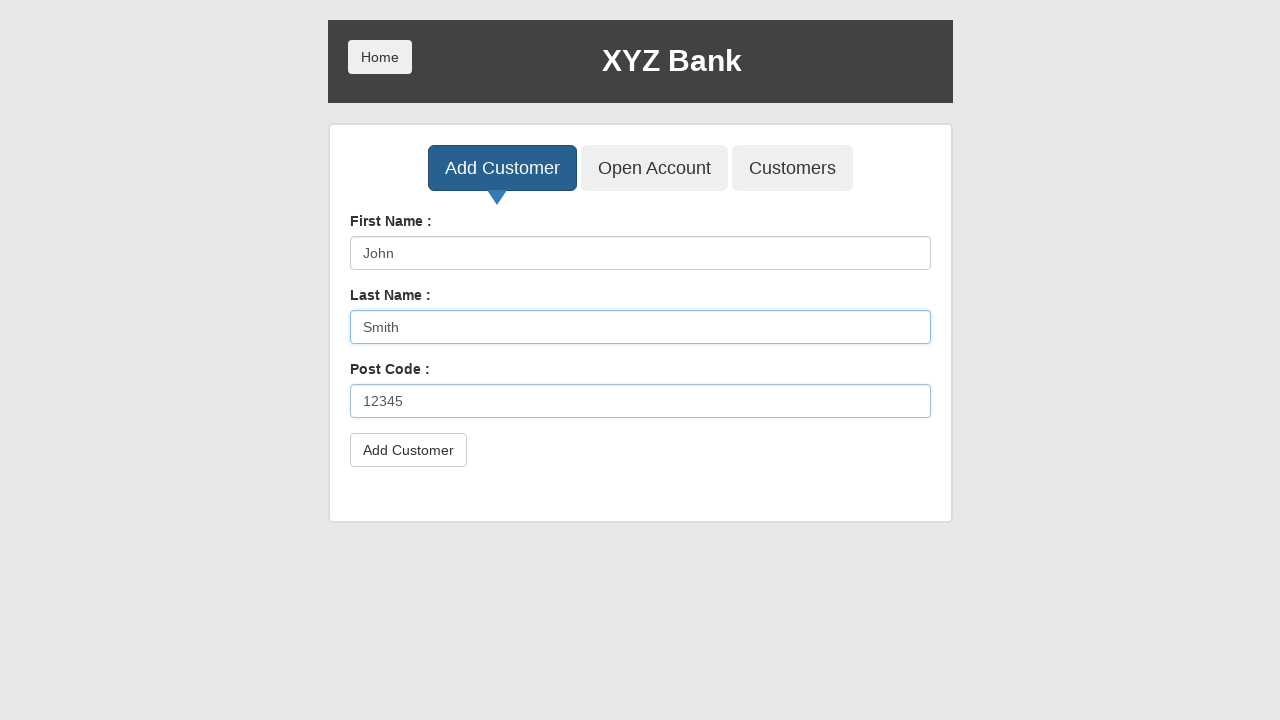

Clicked submit button to create new customer account at (408, 450) on button[type='submit']
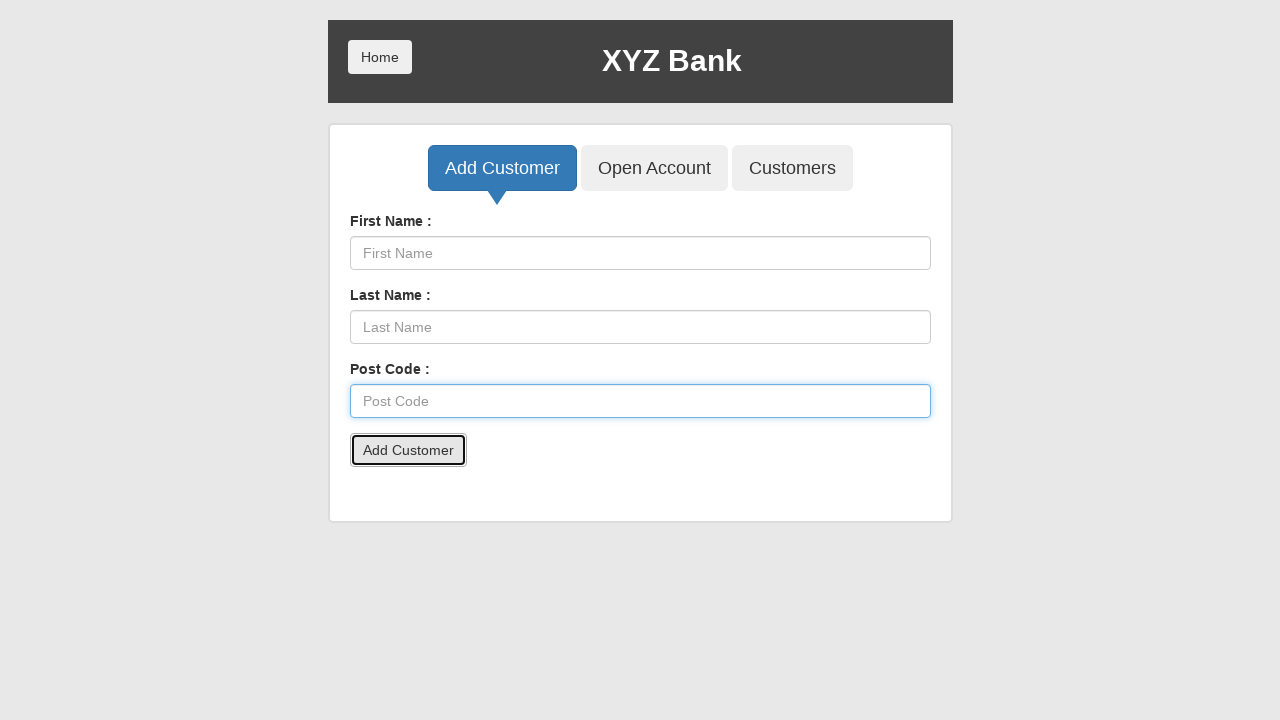

Handled and accepted the confirmation alert
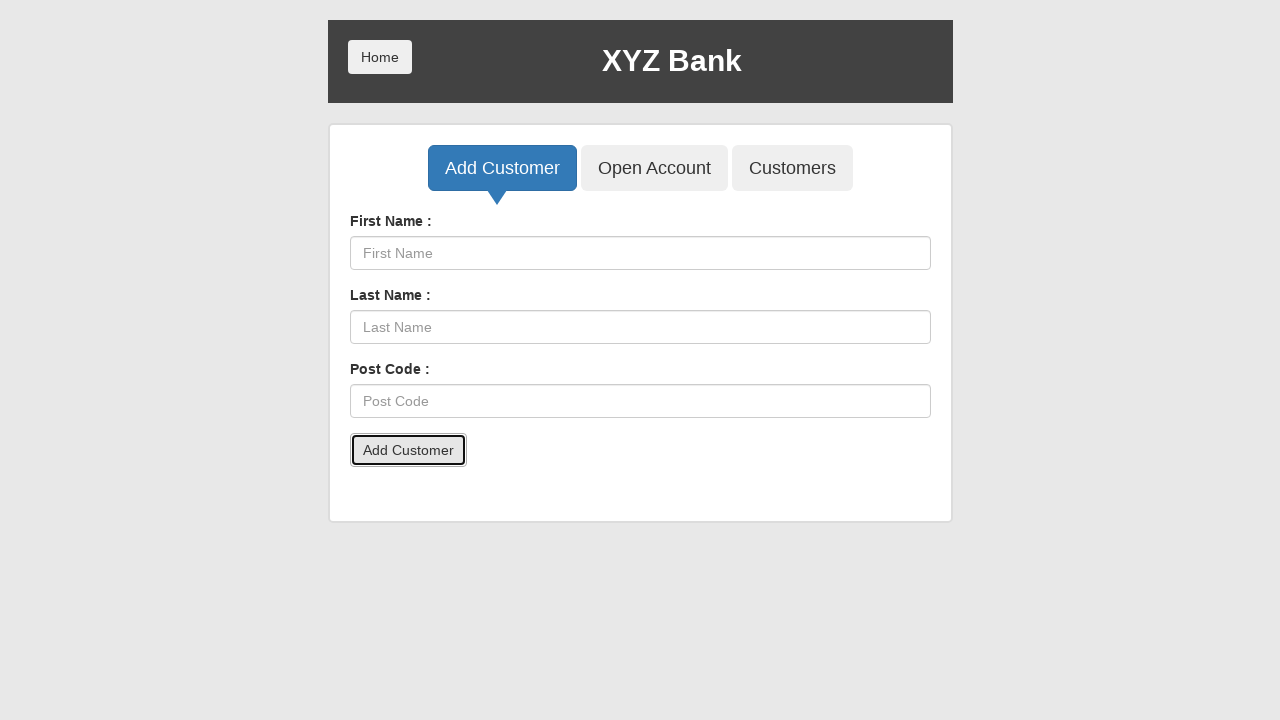

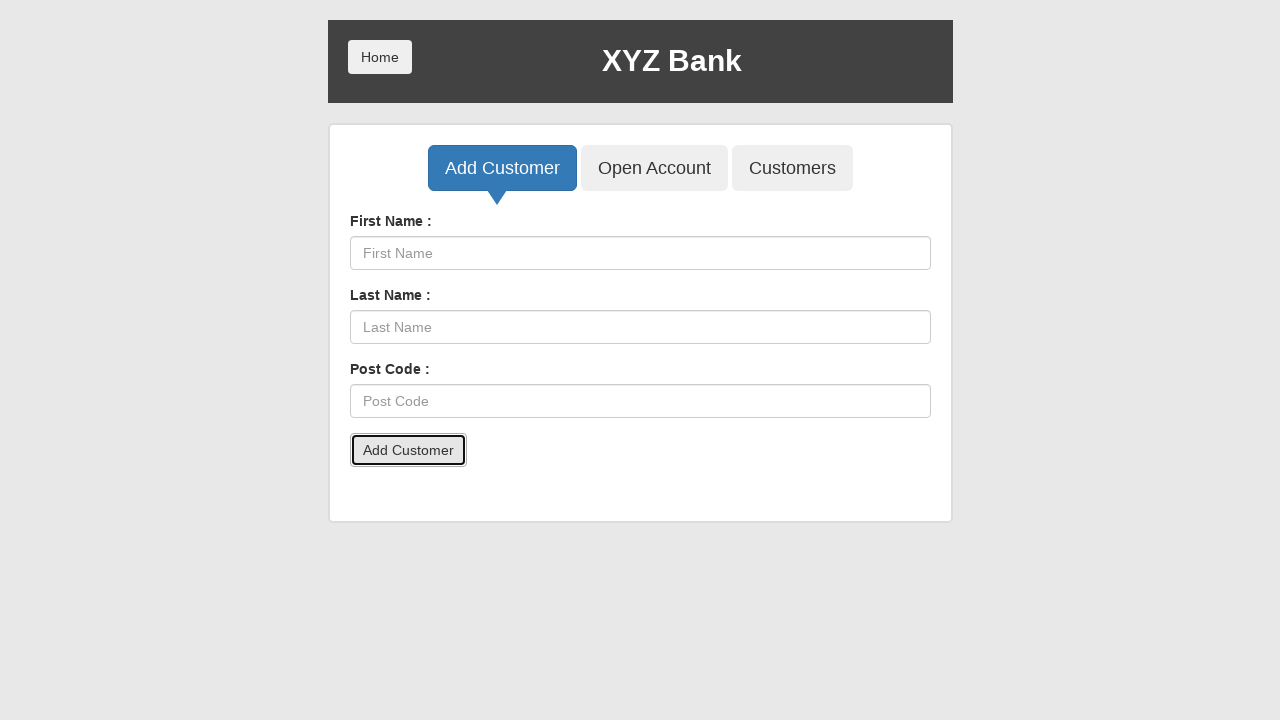